Tests right-click context menu functionality by performing right-click on a button

Starting URL: https://testpages.eviltester.com/styled/events/javascript-events.html

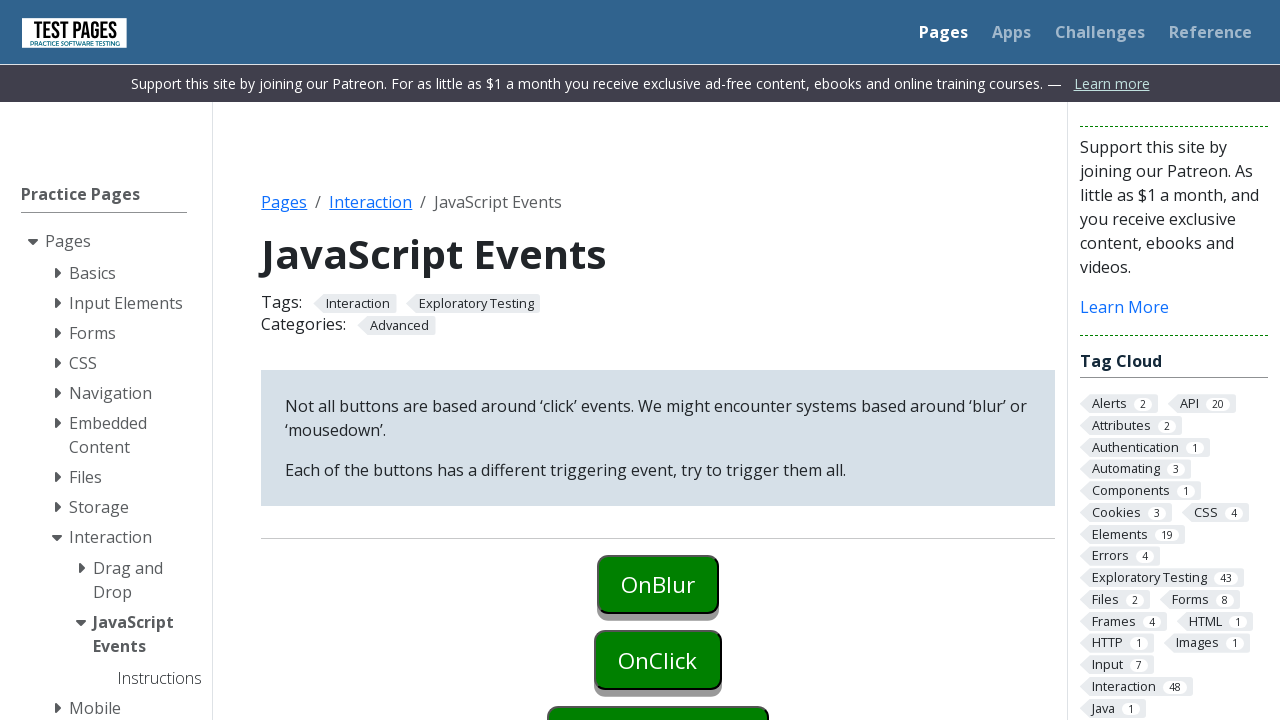

Located the context menu button element
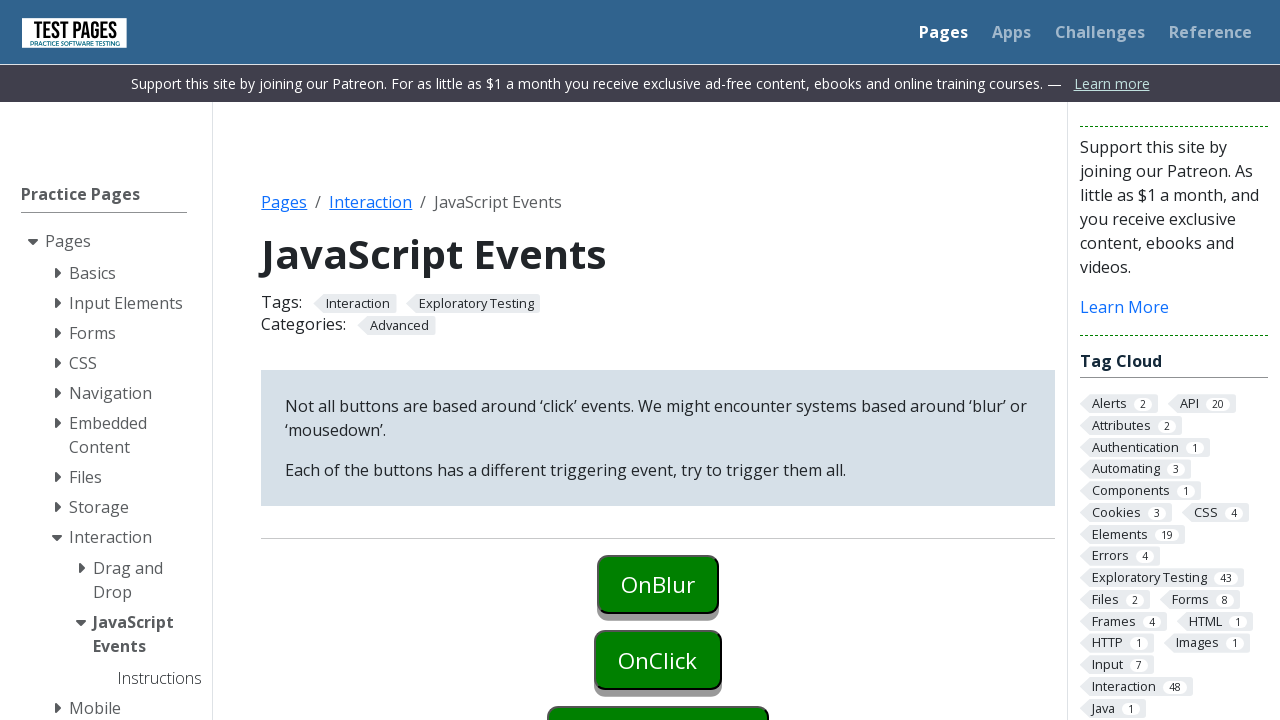

Performed right-click on the context menu button at (658, 690) on button#oncontextmenu
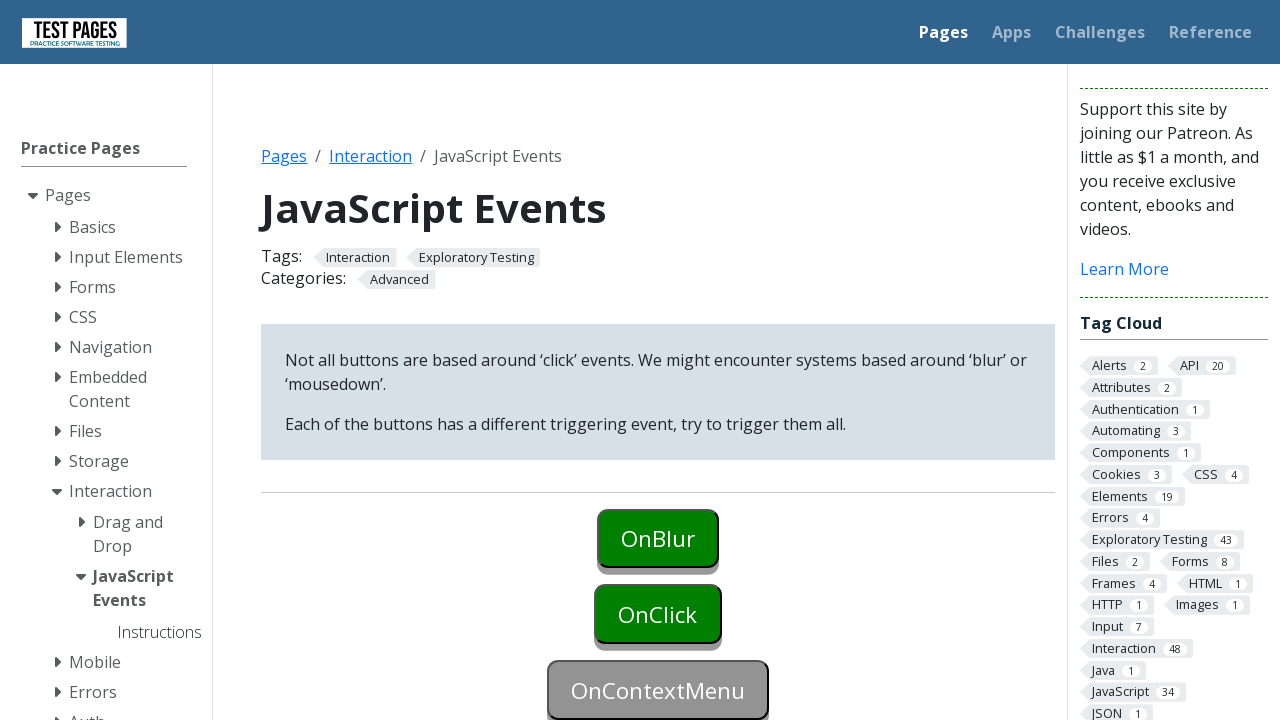

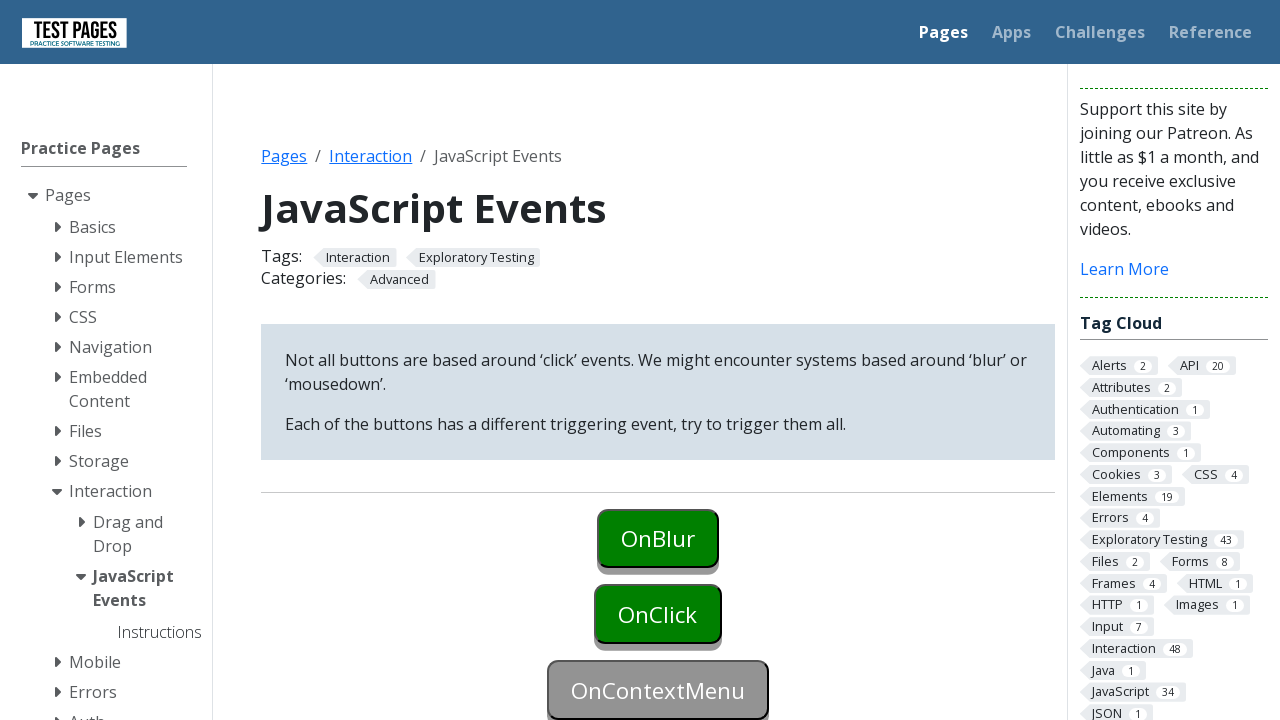